Tests dynamic content loading by clicking a button to add a box element and verifying it appears

Starting URL: https://www.selenium.dev/selenium/web/dynamic.html

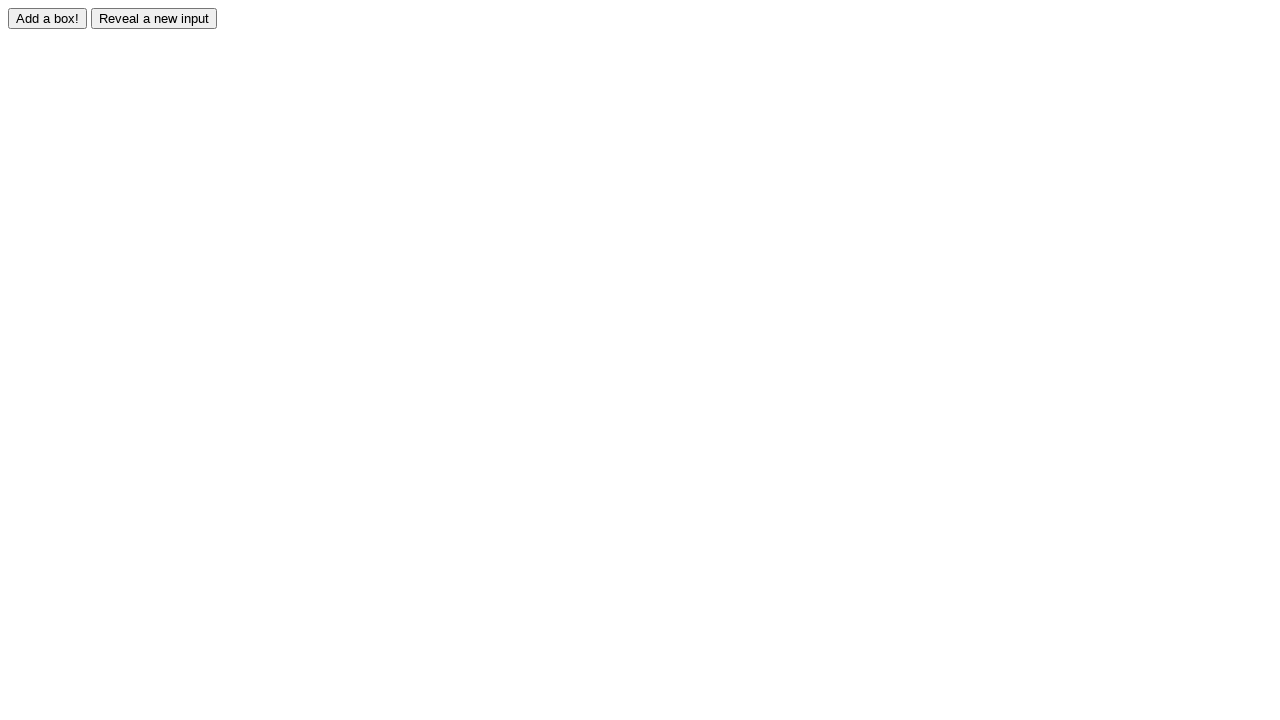

Clicked the adder button to add a new box at (48, 18) on #adder
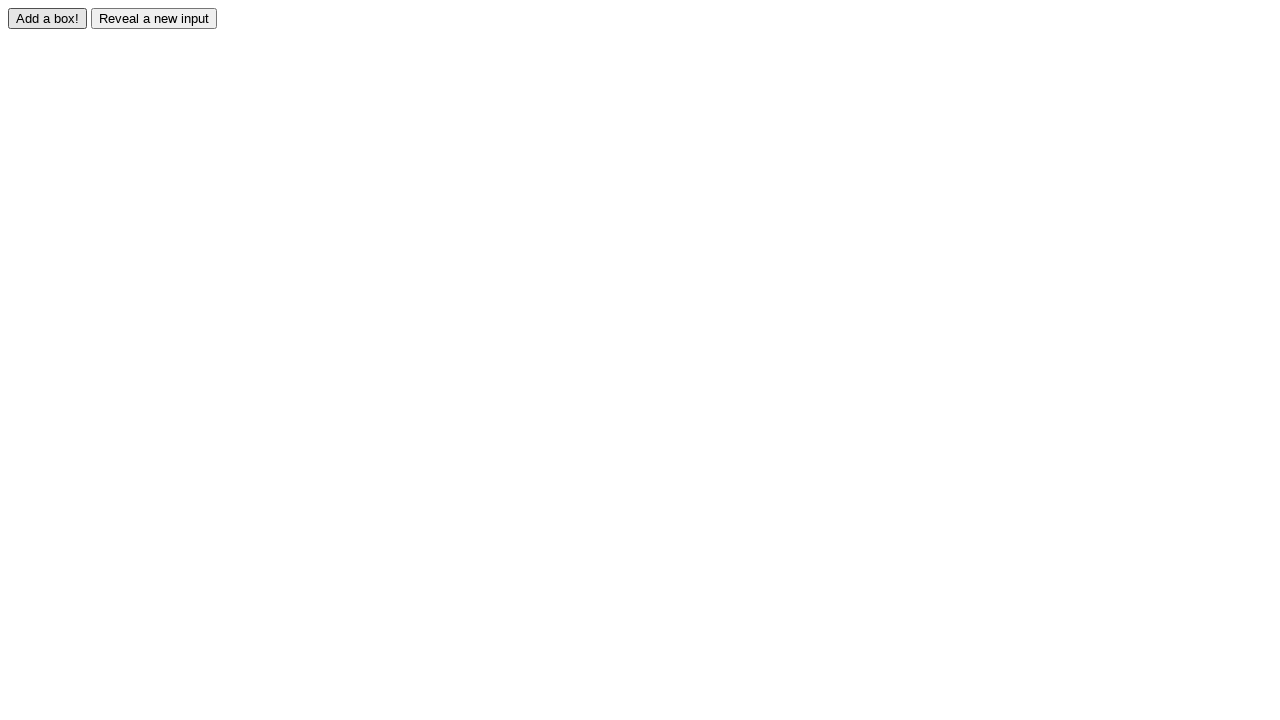

Dynamically added box element appeared and is visible
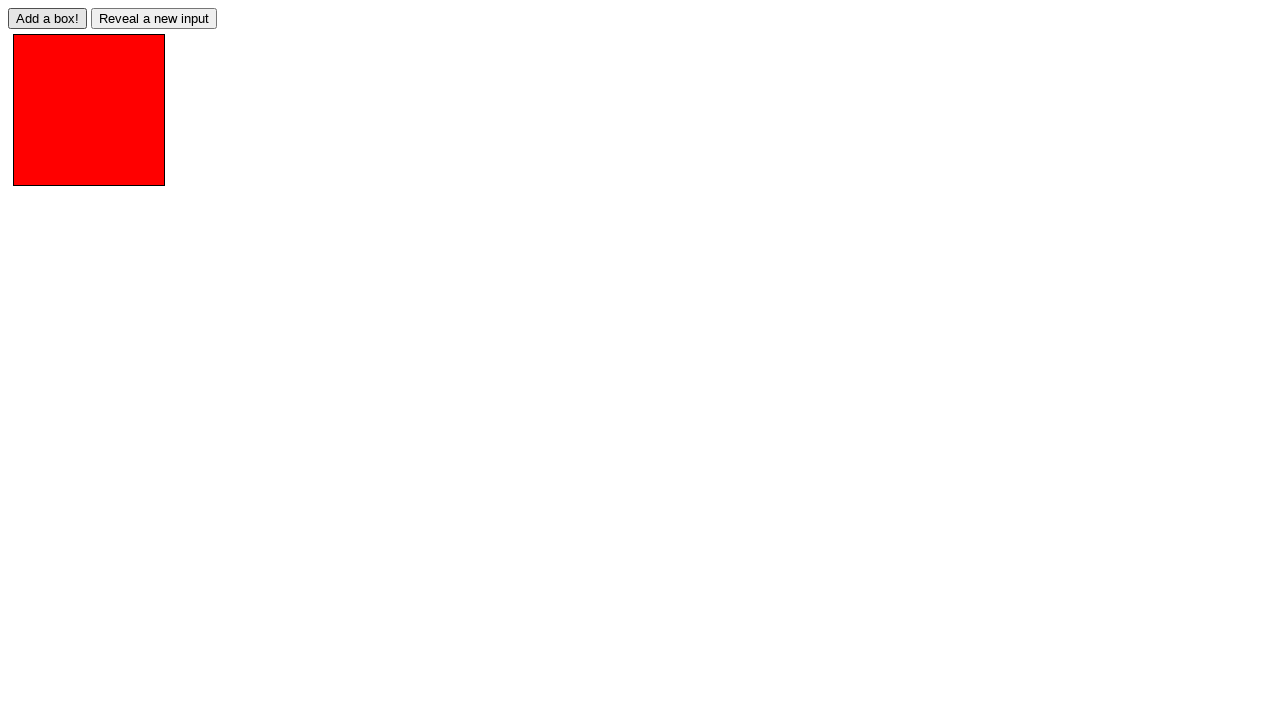

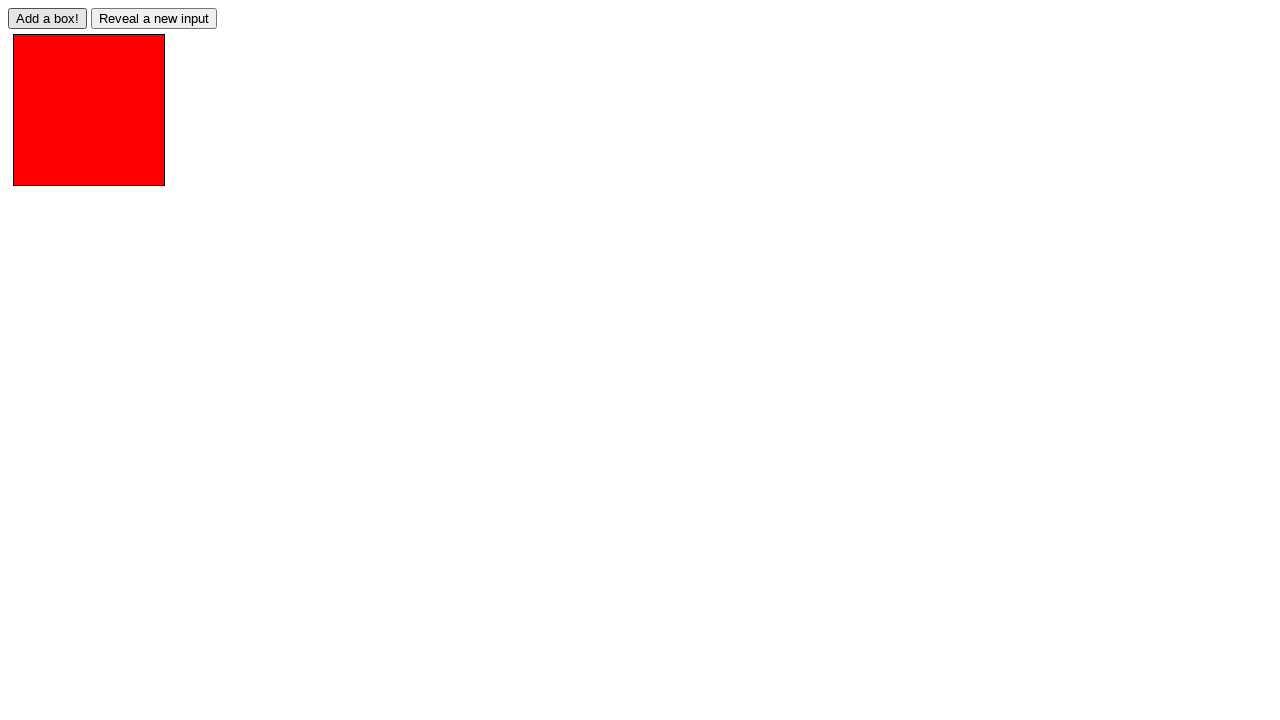